Tests file download functionality by clicking a download link and verifying the file downloads successfully

Starting URL: https://the-internet.herokuapp.com/download

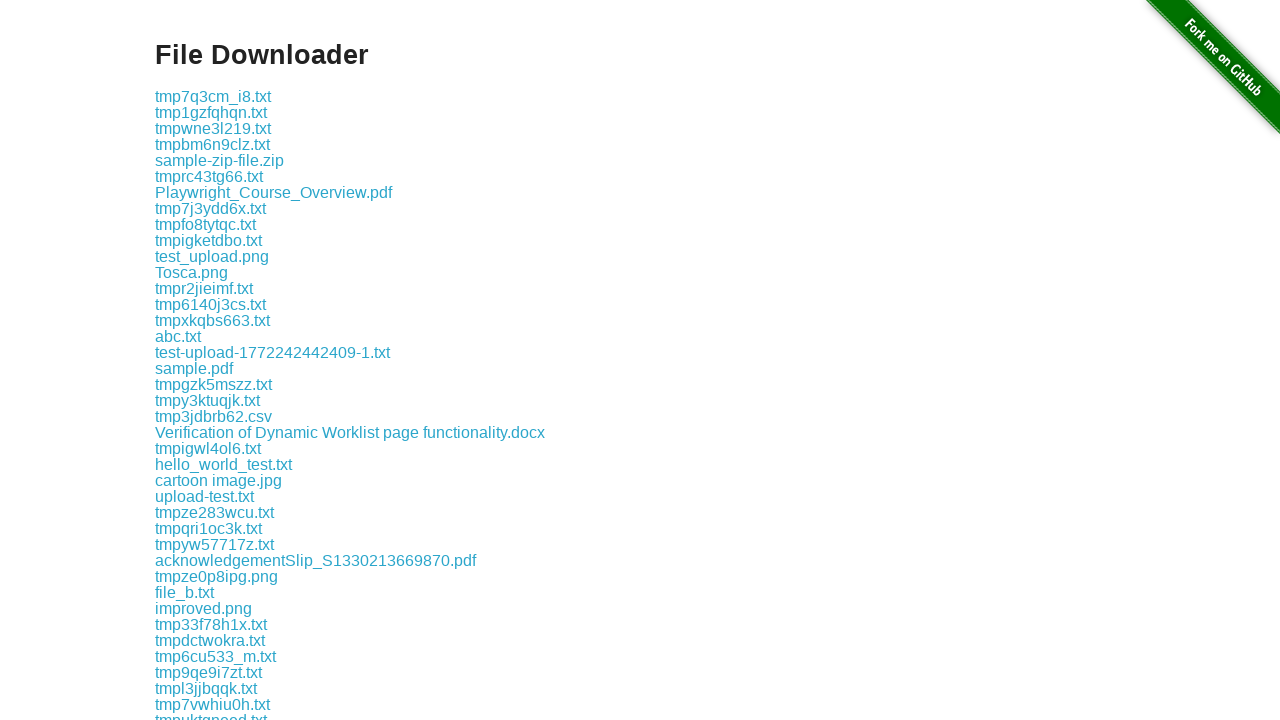

Clicked on test.txt download link at (224, 464) on a:text('test.txt')
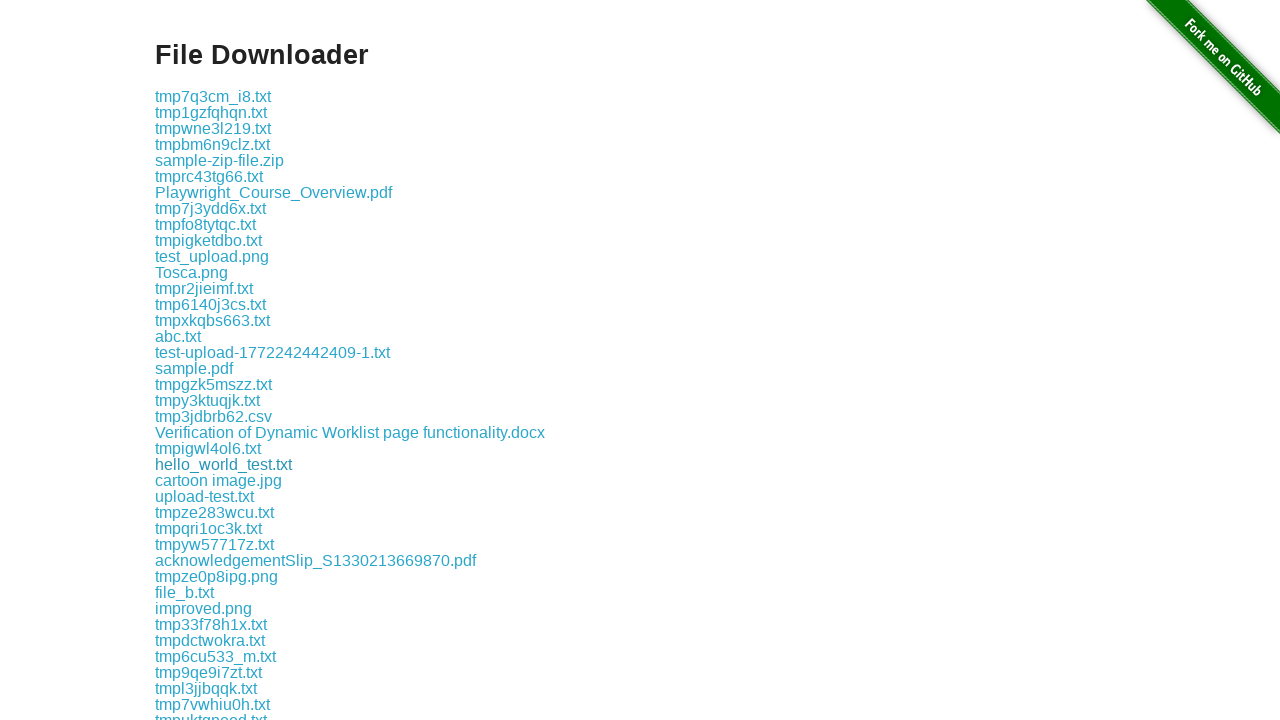

Initiated file download and waited for completion at (224, 464) on a:text('test.txt')
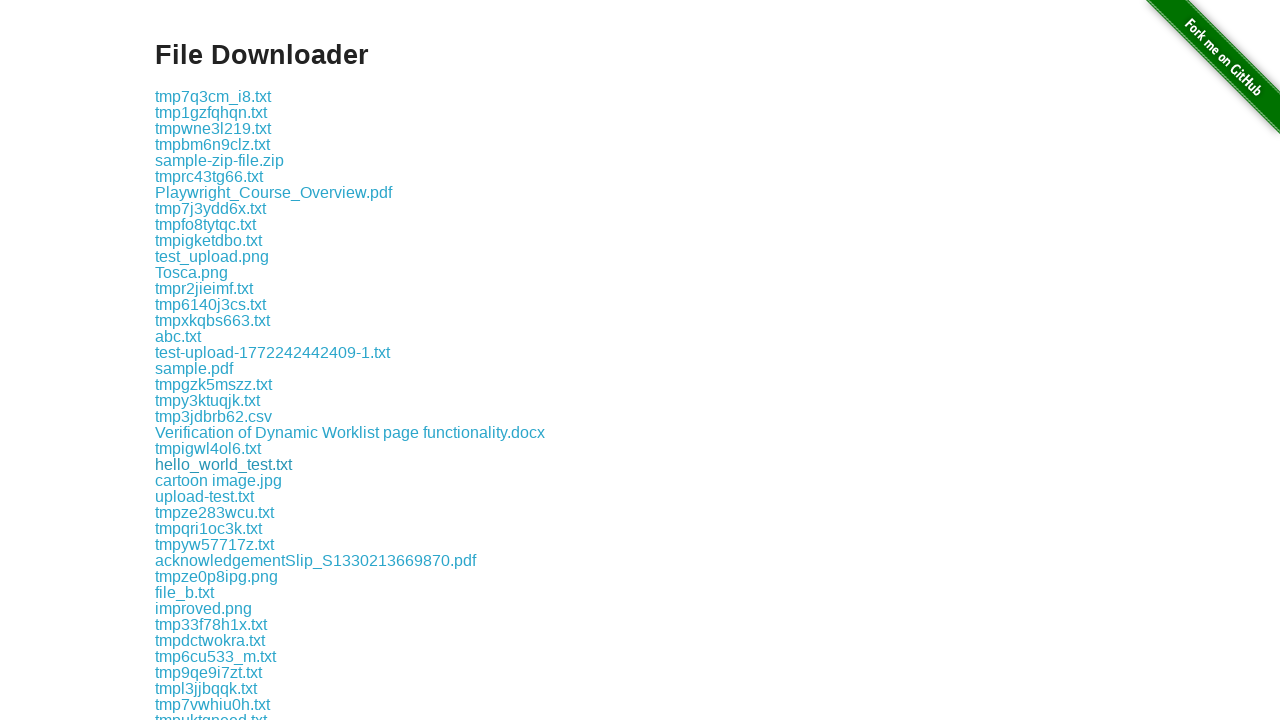

Retrieved download object from download event
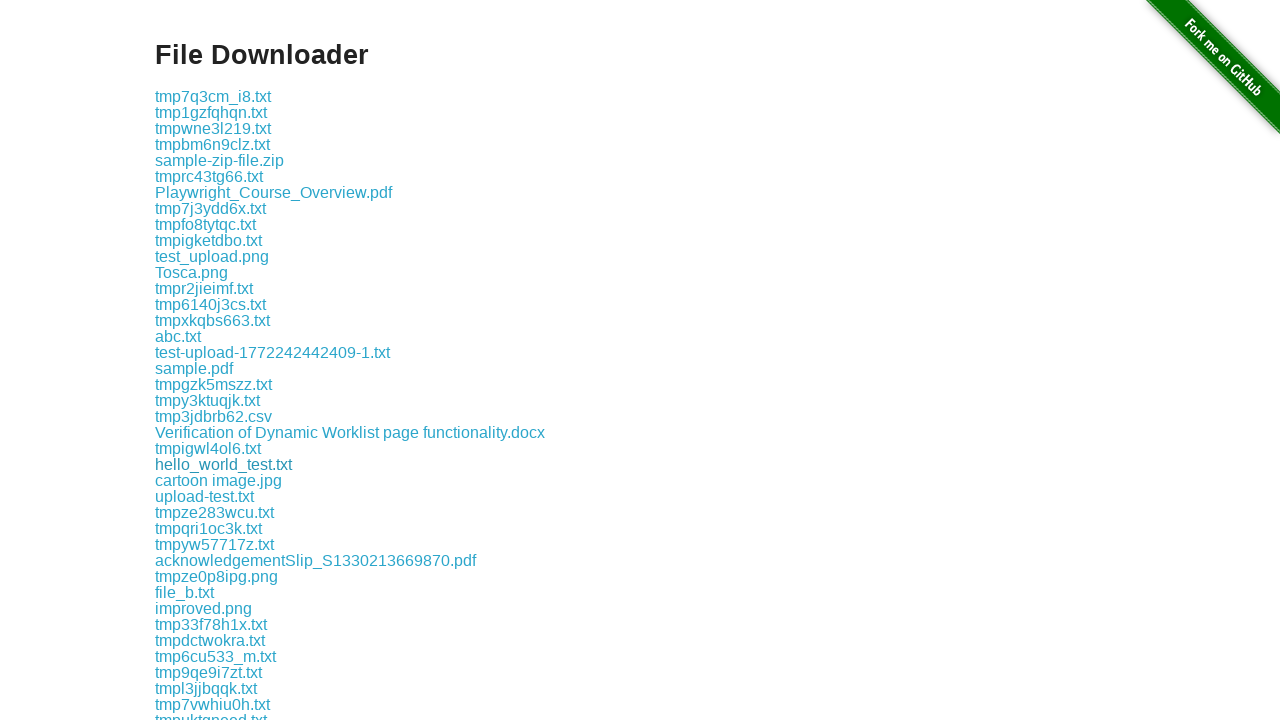

Verified that downloaded file is test.txt
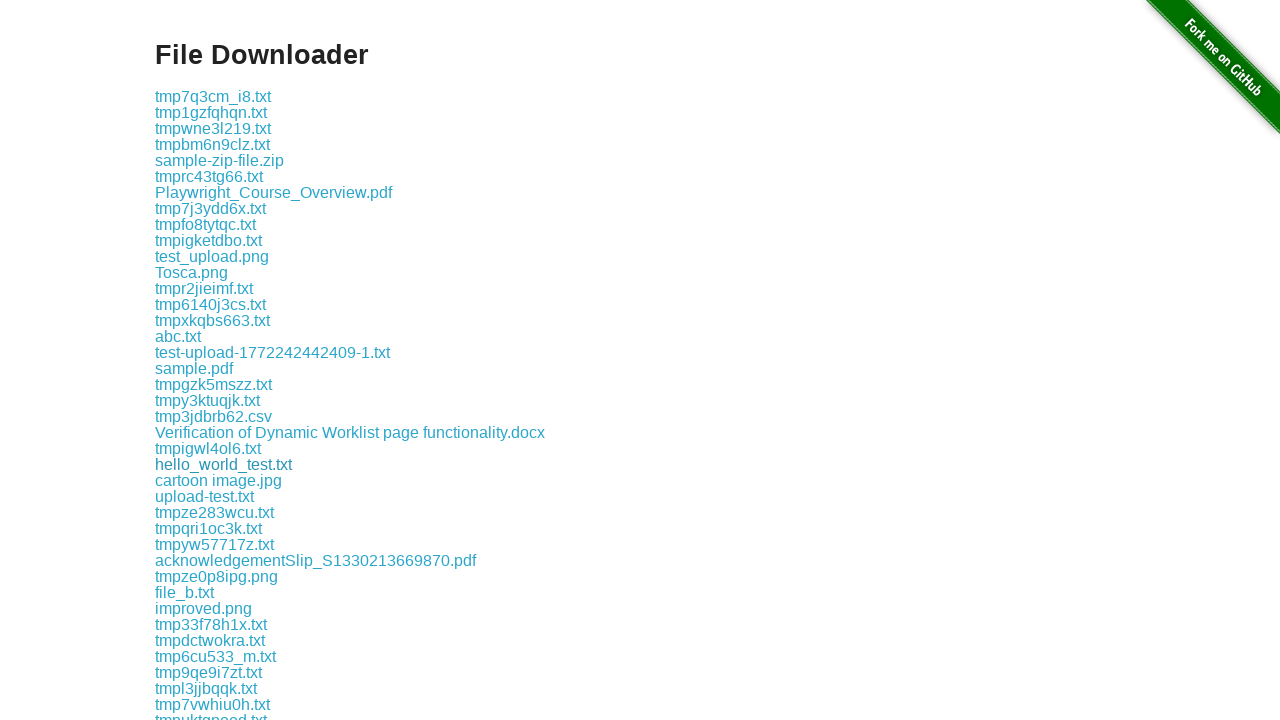

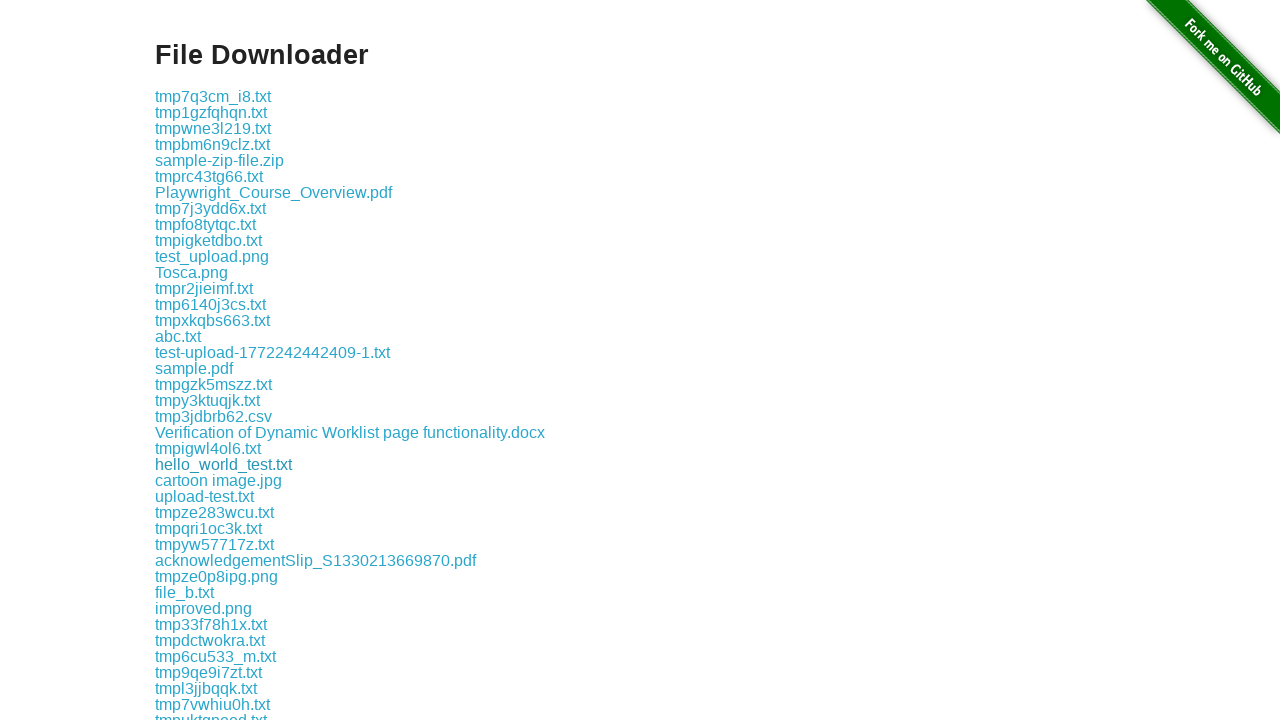